Tests a kitten collecting game by navigating through the menu, starting the game, and clicking on kittens as they appear until the game is over.

Starting URL: http://thelab.boozang.com/

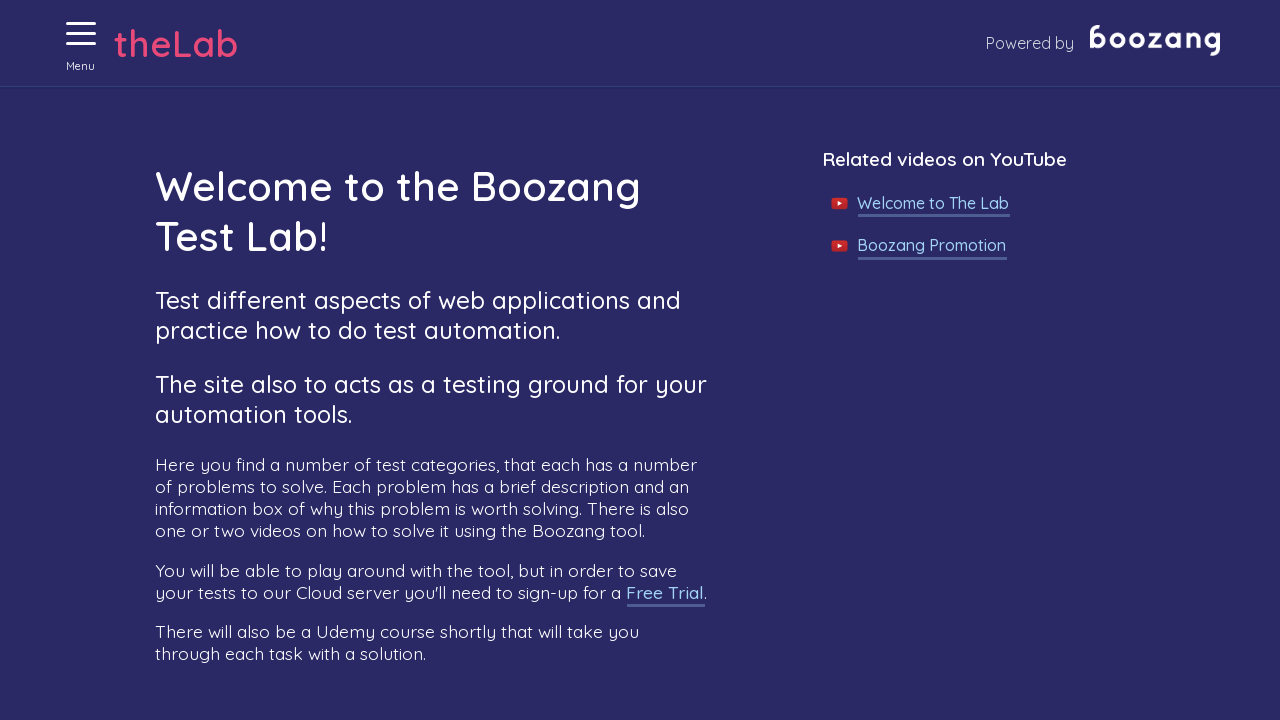

Clicked menu button to open navigation at (81, 34) on xpath=//button[@aria-label='Menu' and @aria-expanded='false']
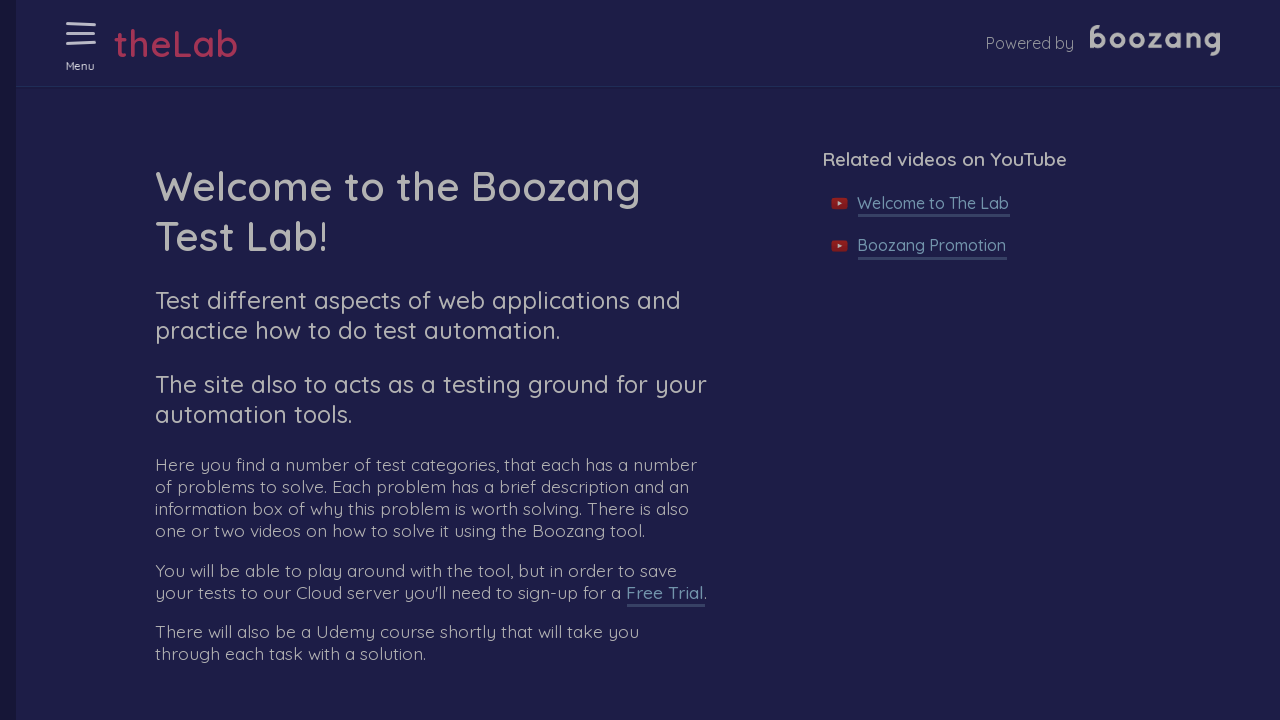

Collecting kittens menu item loaded
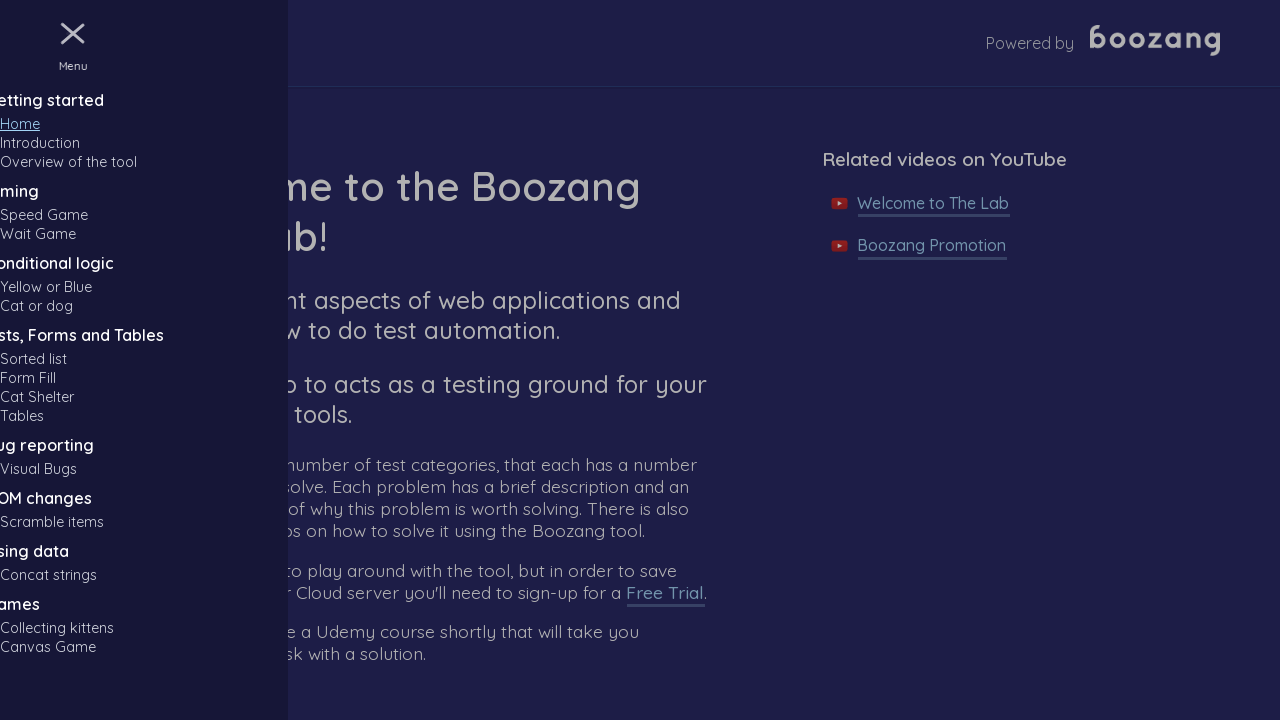

Clicked Collecting kittens menu item at (119, 628) on xpath=//a[.='Collecting kittens']
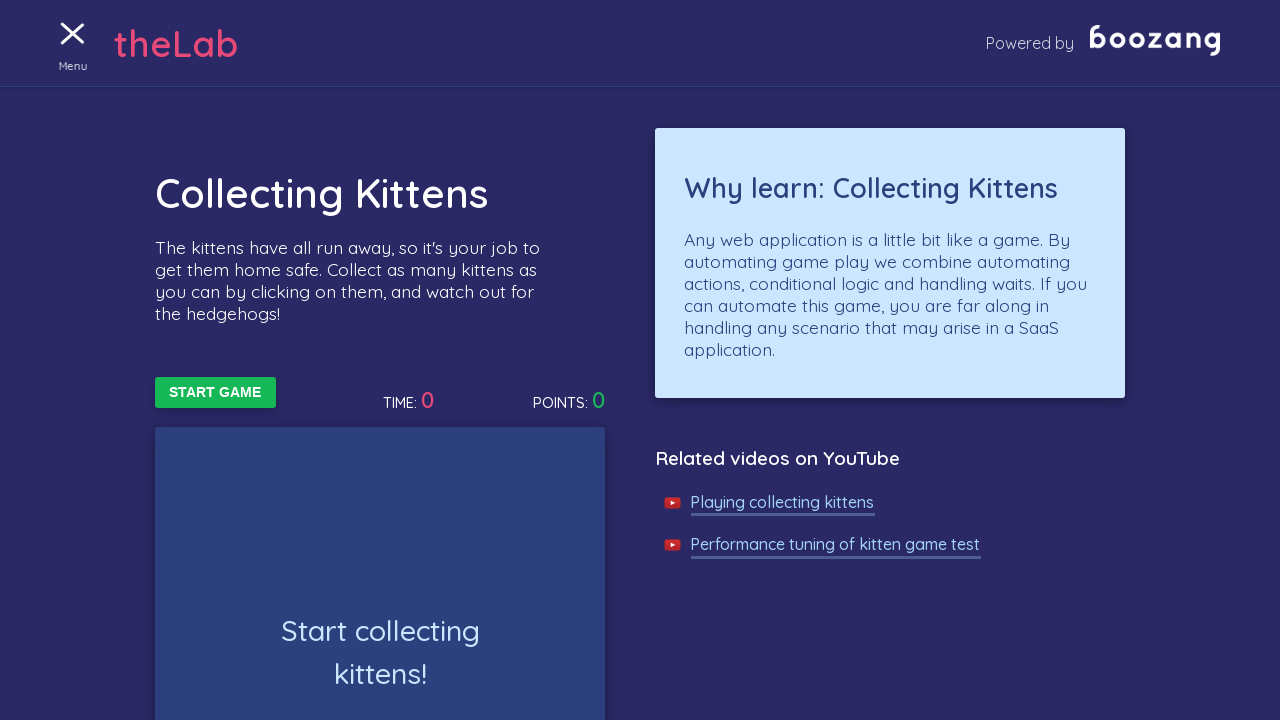

Clicked Start Game button at (215, 393) on xpath=//button[text()='Start Game']
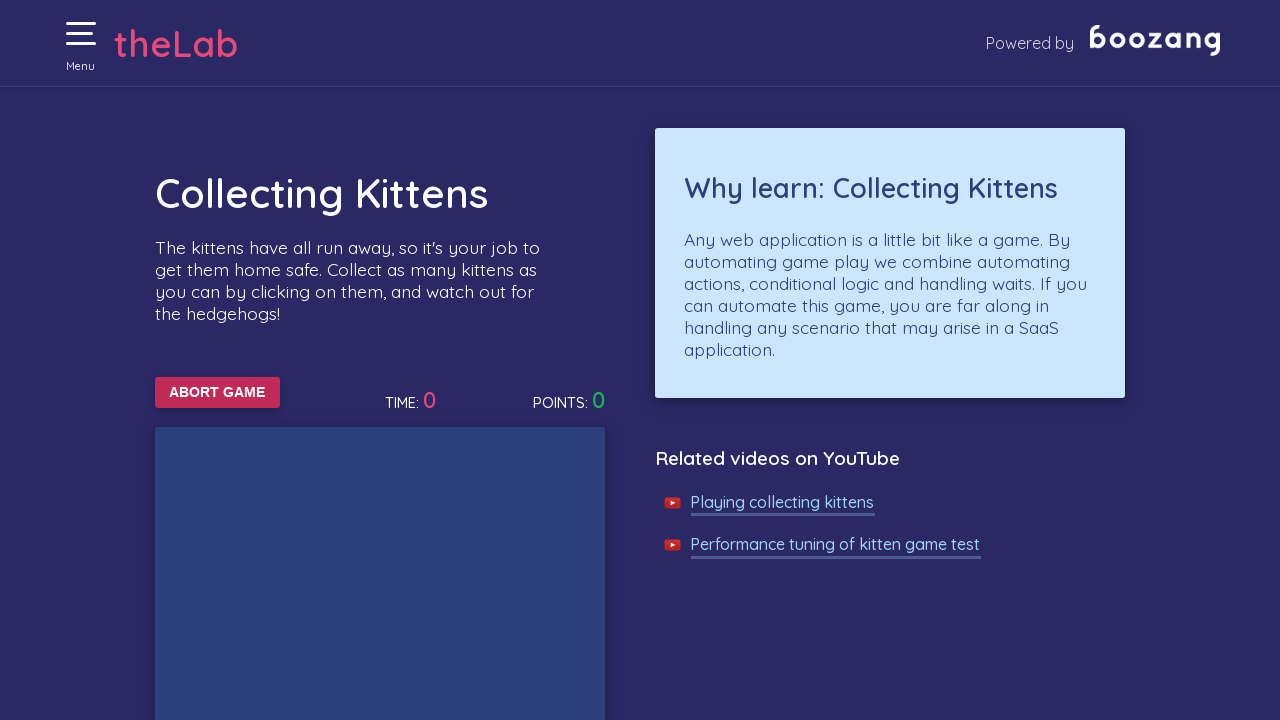

Clicked on a kitten at (524, 360) on //img[@alt='Cat']
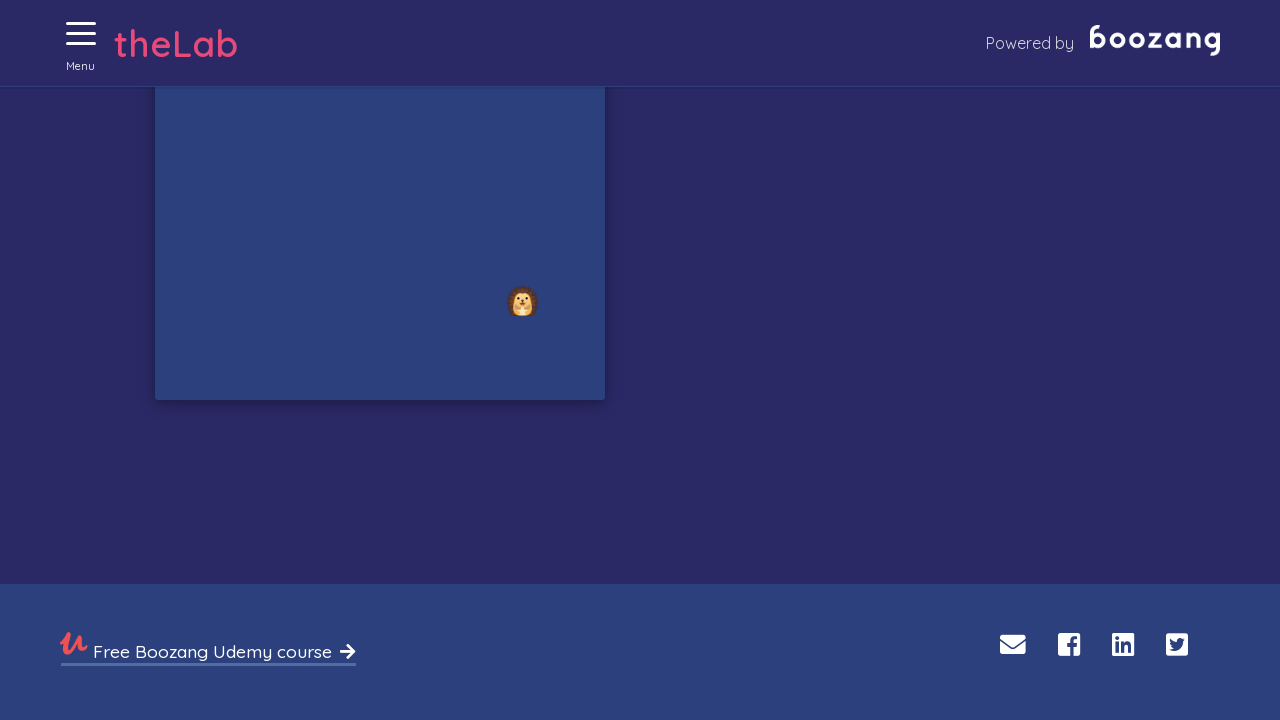

Clicked on a kitten at (384, 556) on //img[@alt='Cat']
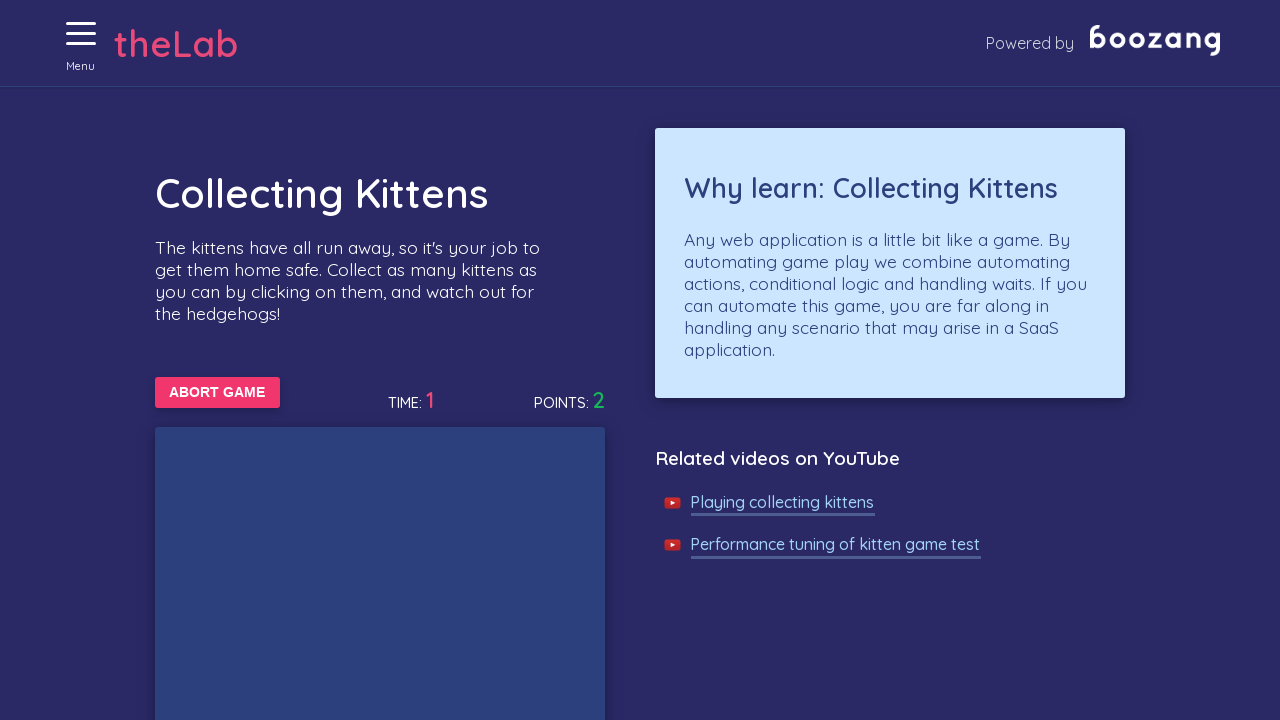

Clicked on a kitten at (470, 648) on //img[@alt='Cat']
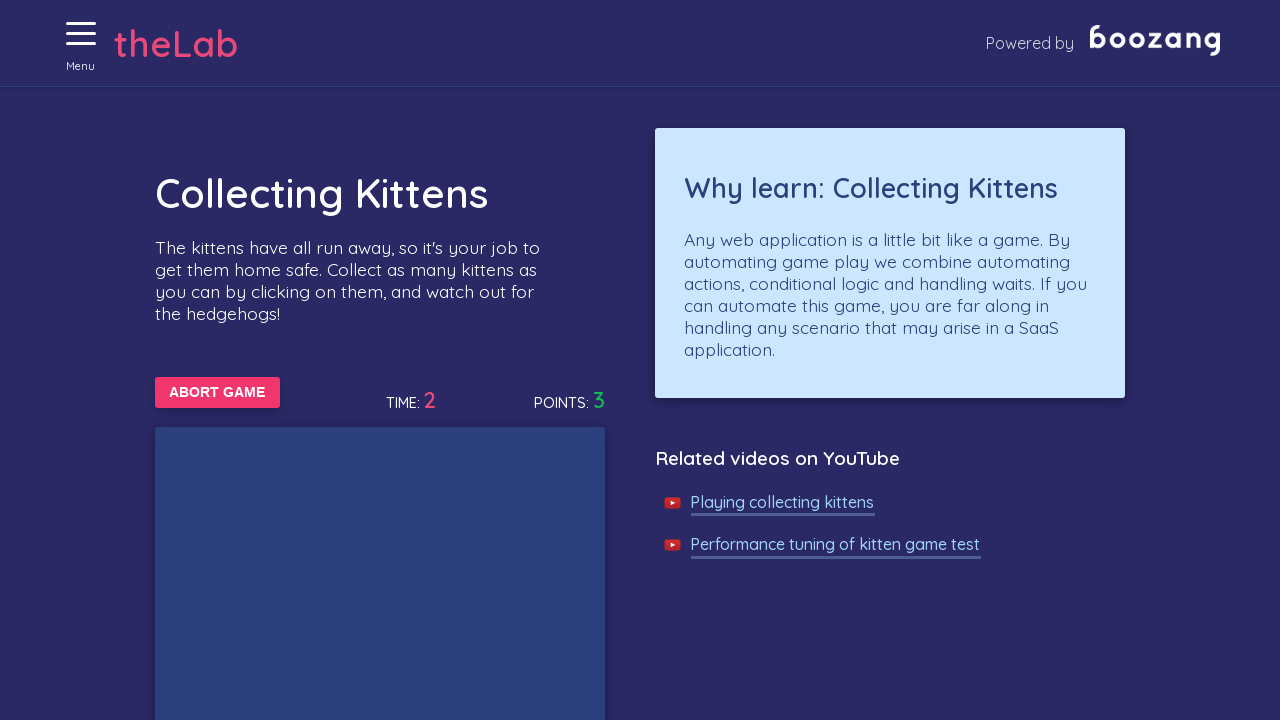

Clicked on a kitten at (388, 693) on //img[@alt='Cat']
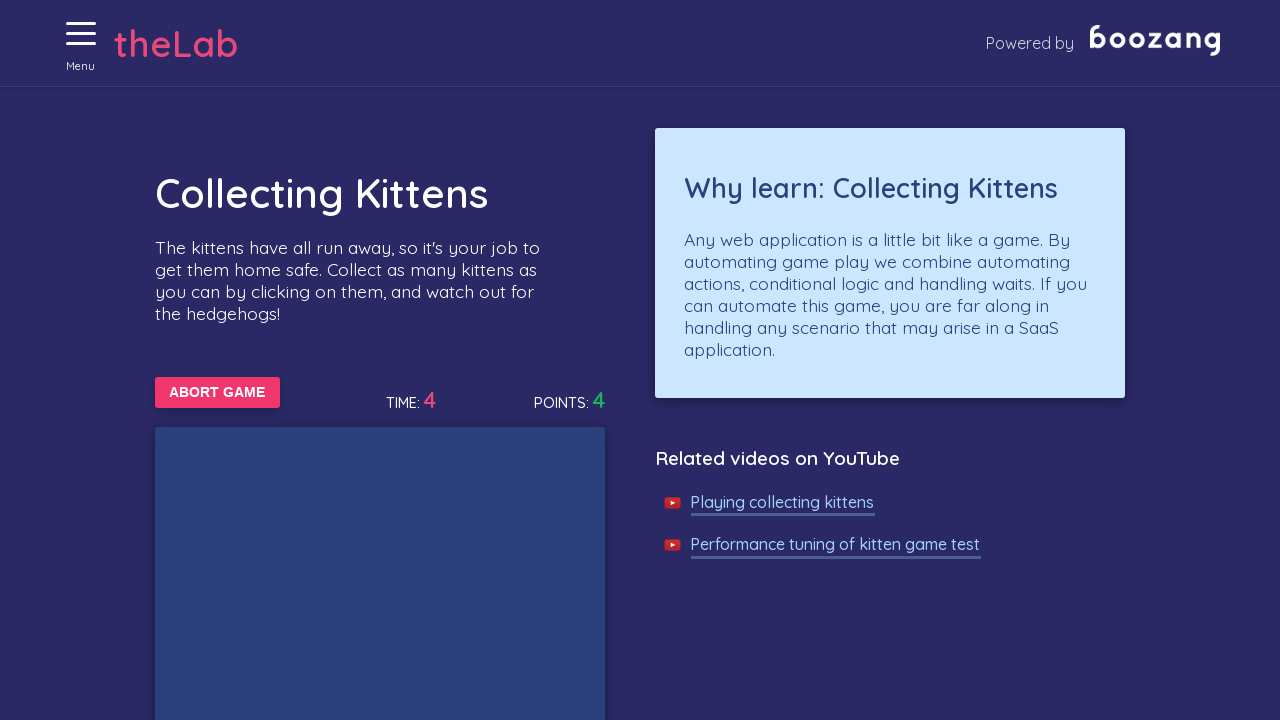

Clicked on a kitten at (462, 541) on //img[@alt='Cat']
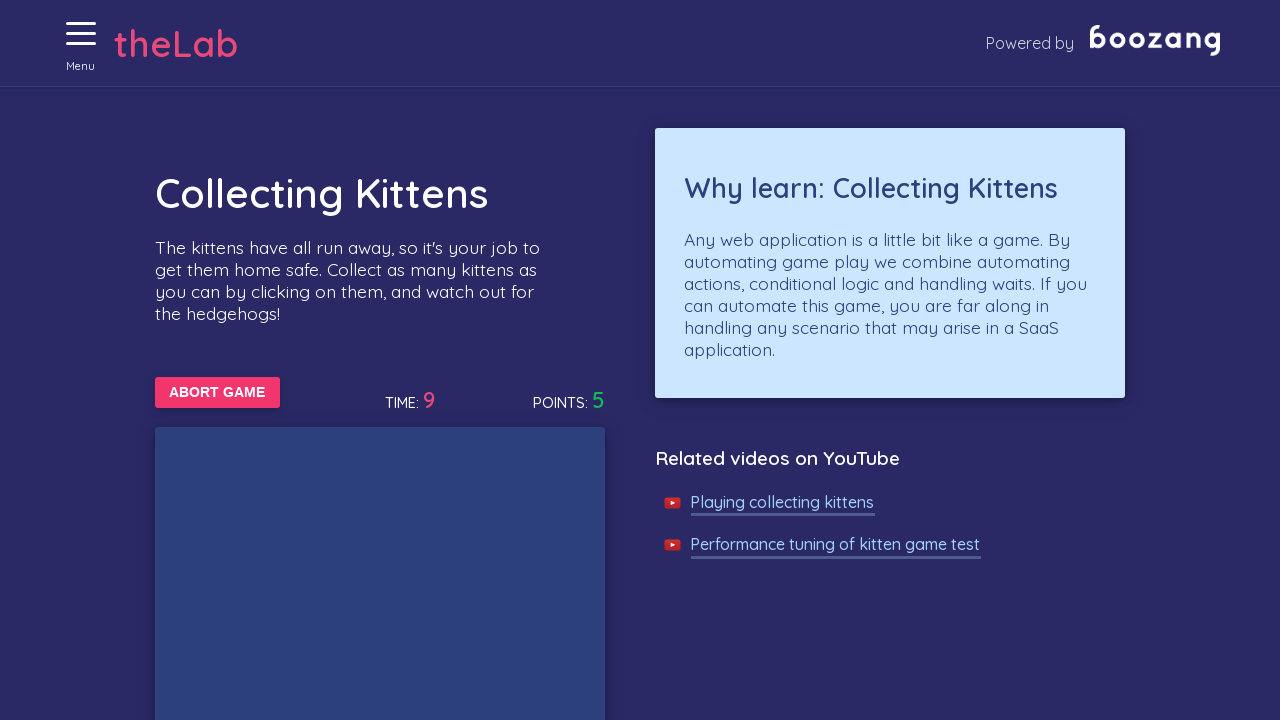

Clicked on a kitten at (254, 360) on //img[@alt='Cat']
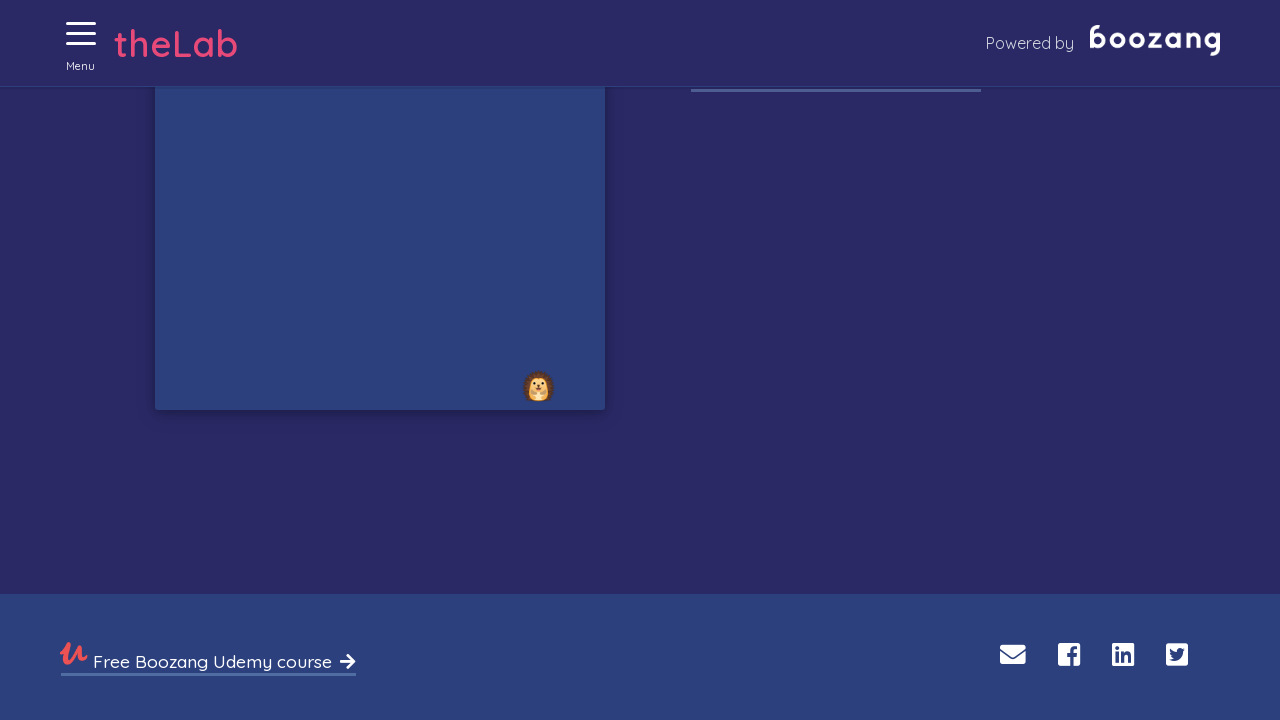

Clicked on a kitten at (360, 468) on //img[@alt='Cat']
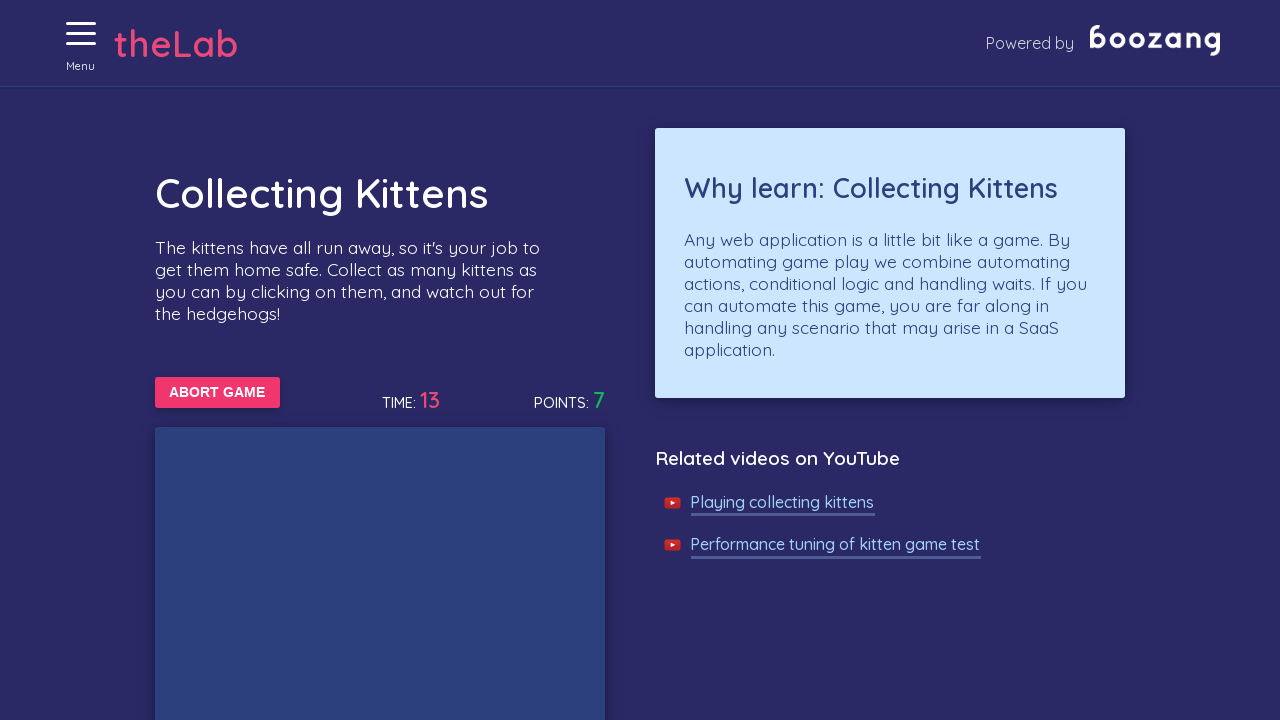

Clicked on a kitten at (248, 613) on //img[@alt='Cat']
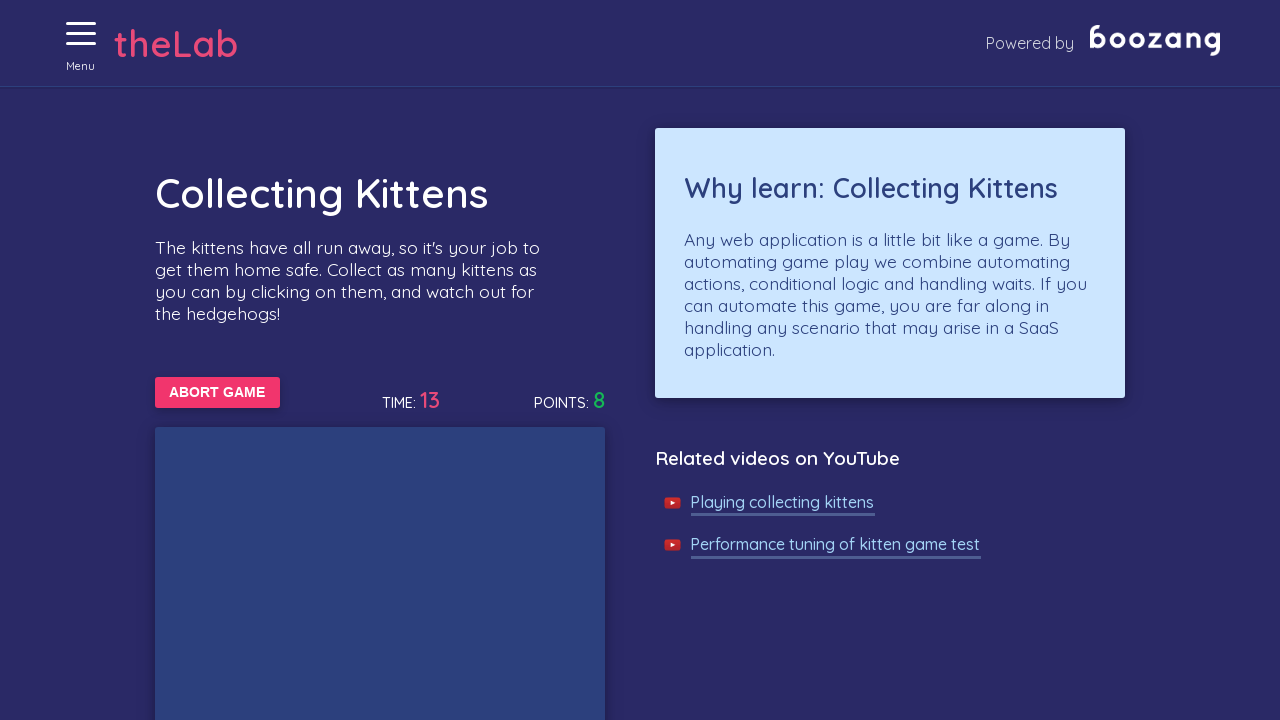

Clicked on a kitten at (442, 510) on //img[@alt='Cat']
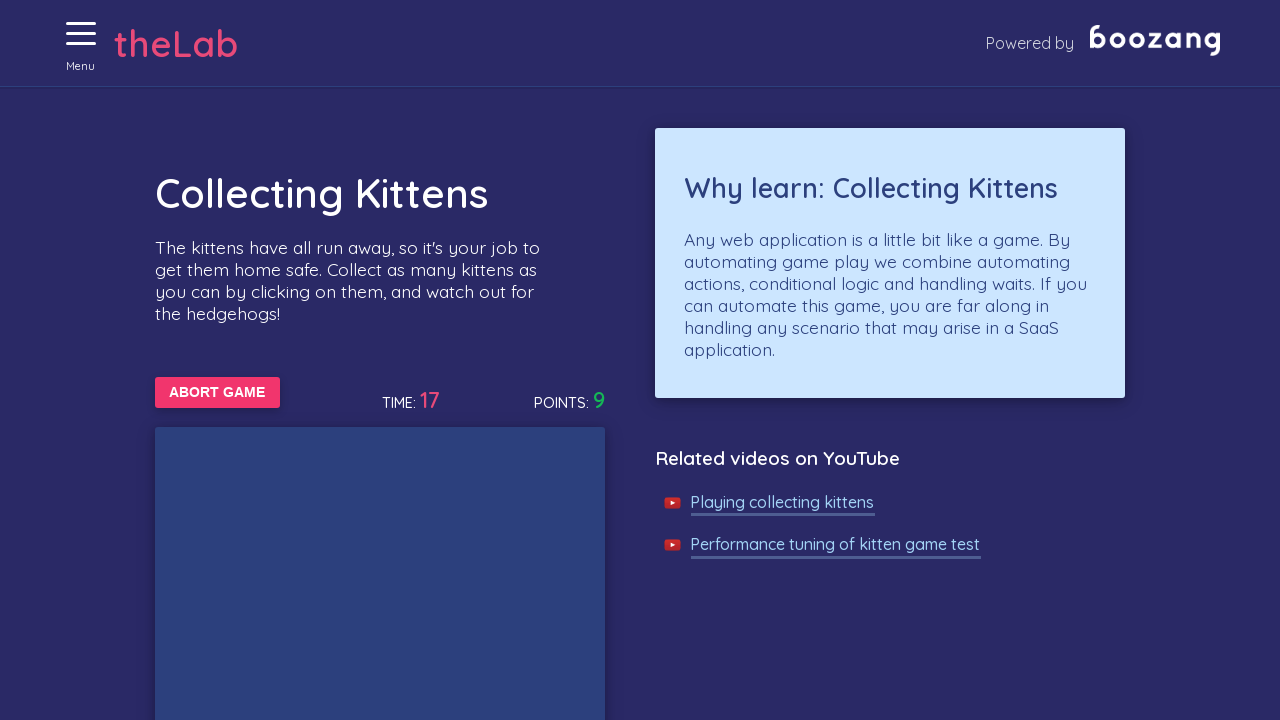

Clicked on a kitten at (392, 474) on //img[@alt='Cat']
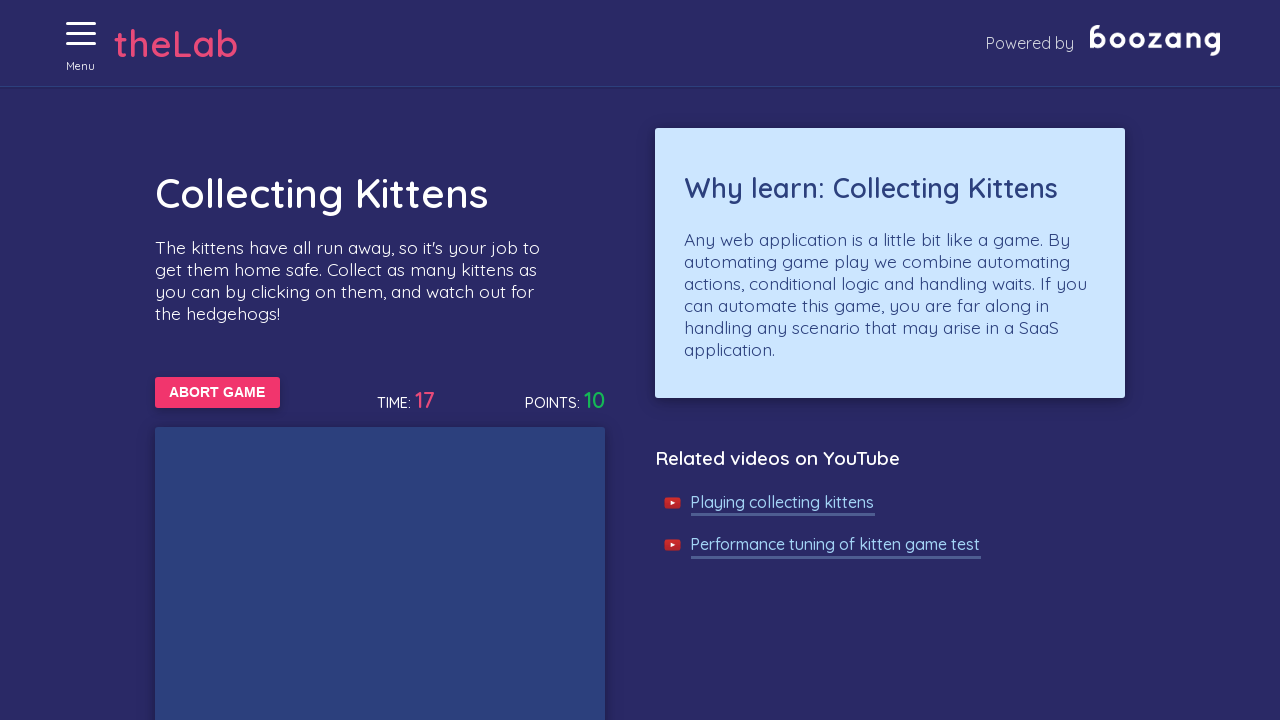

Clicked on a kitten at (500, 685) on //img[@alt='Cat']
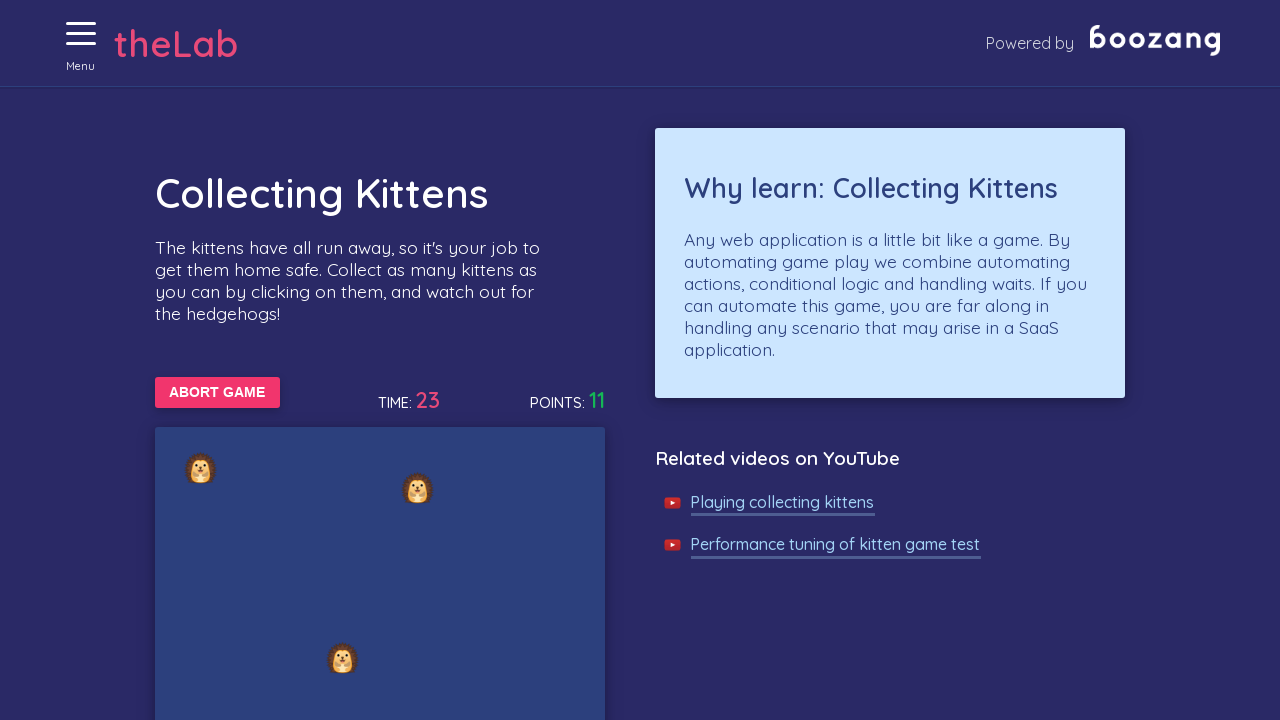

Clicked on a kitten at (524, 360) on //img[@alt='Cat']
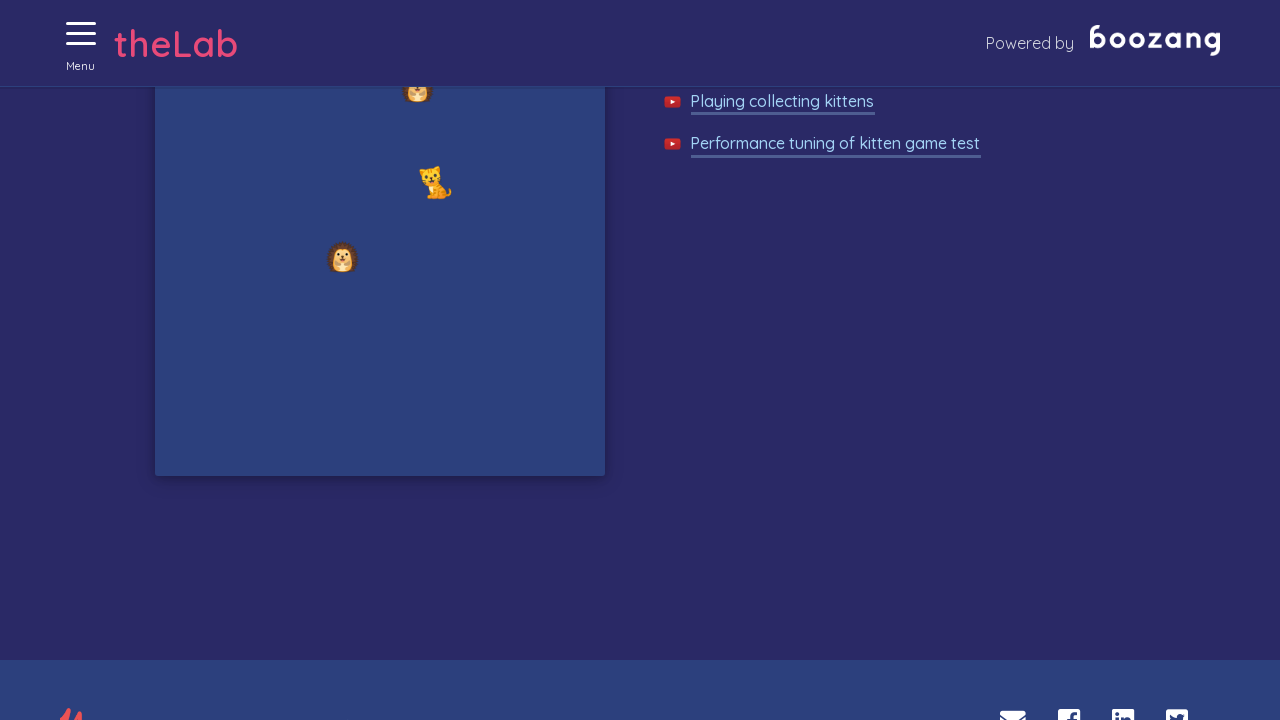

Clicked on a kitten at (436, 182) on //img[@alt='Cat']
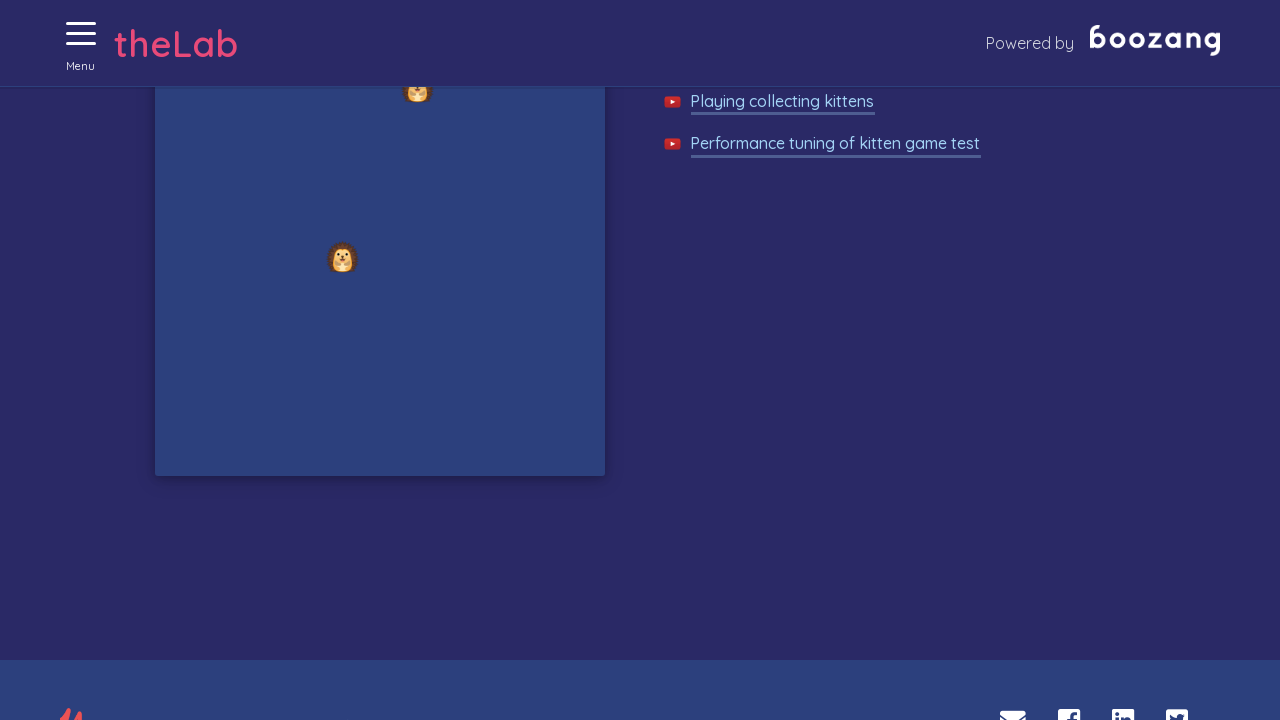

Clicked on a kitten at (480, 119) on //img[@alt='Cat']
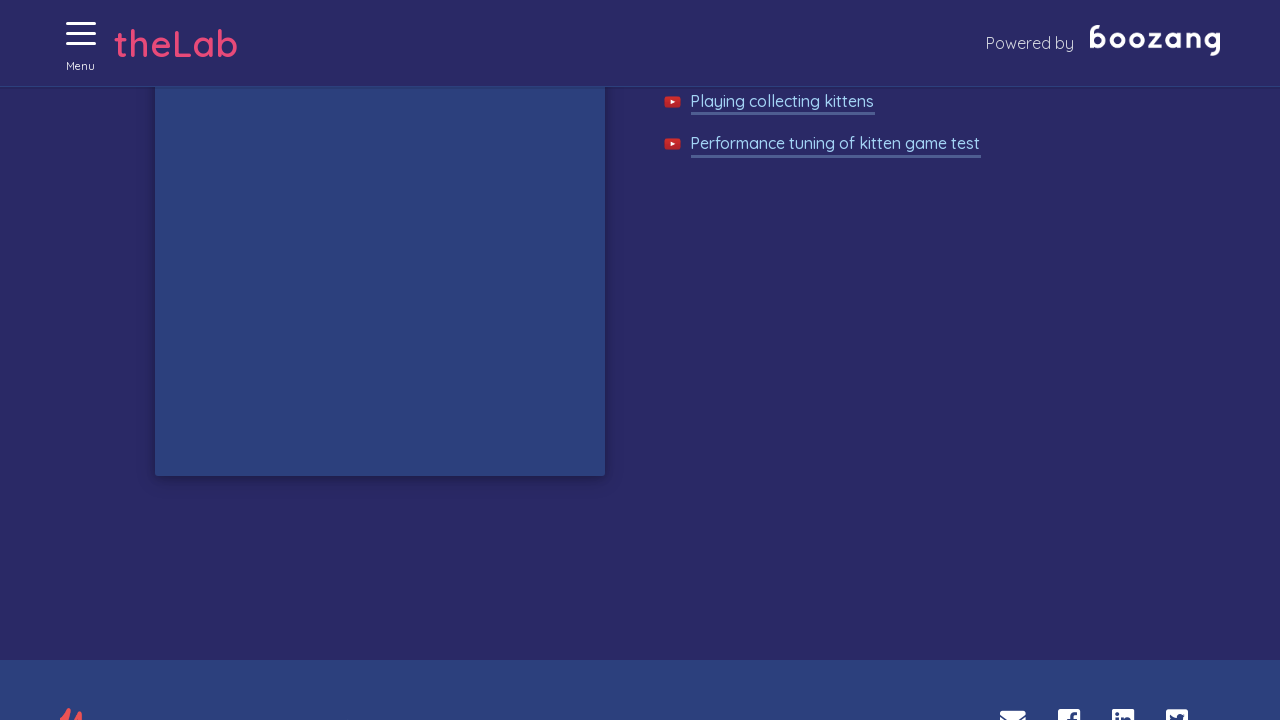

Clicked on a kitten at (270, 320) on //img[@alt='Cat']
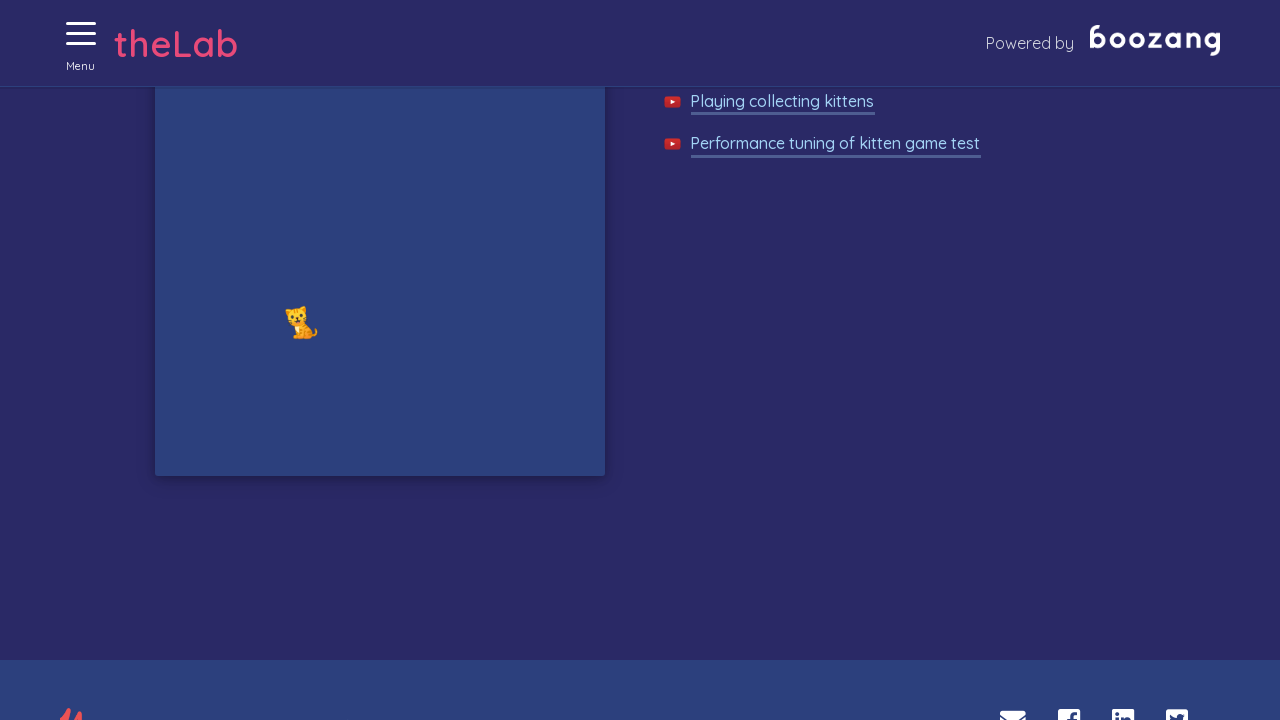

Clicked on a kitten at (442, 107) on //img[@alt='Cat']
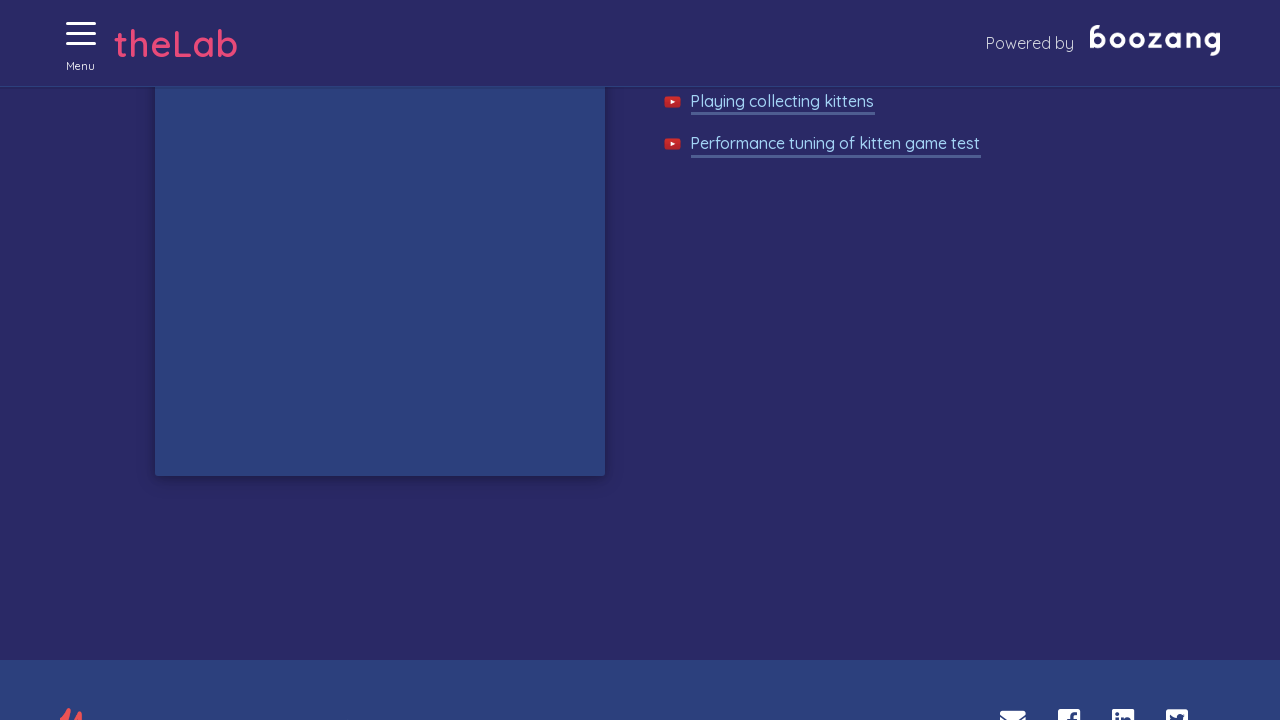

Clicked on a kitten at (512, 409) on //img[@alt='Cat']
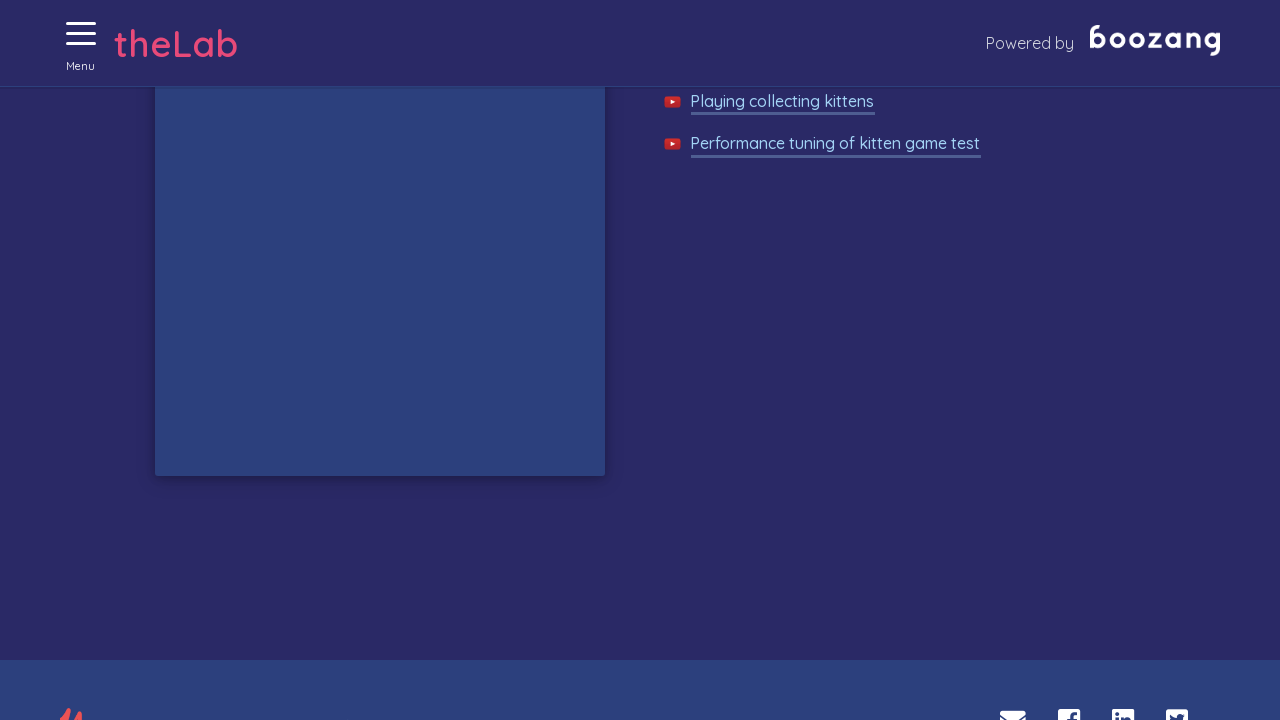

Game Over! - kitten collecting game completed
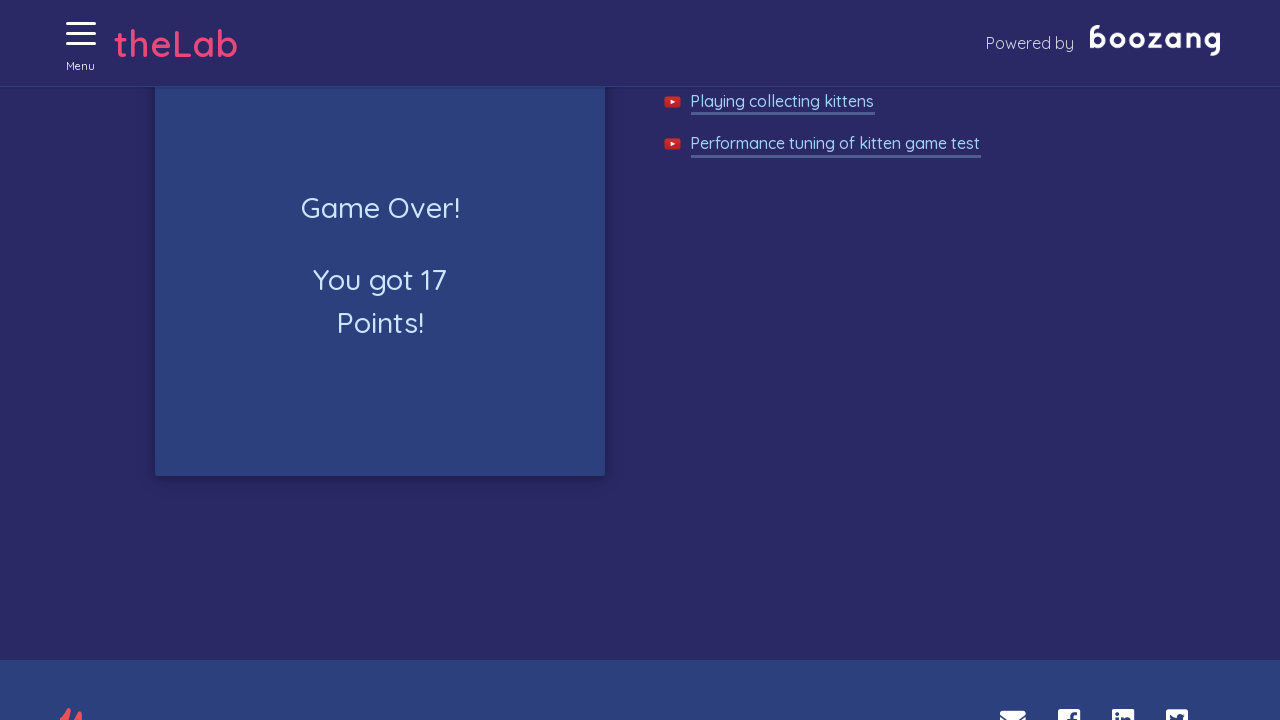

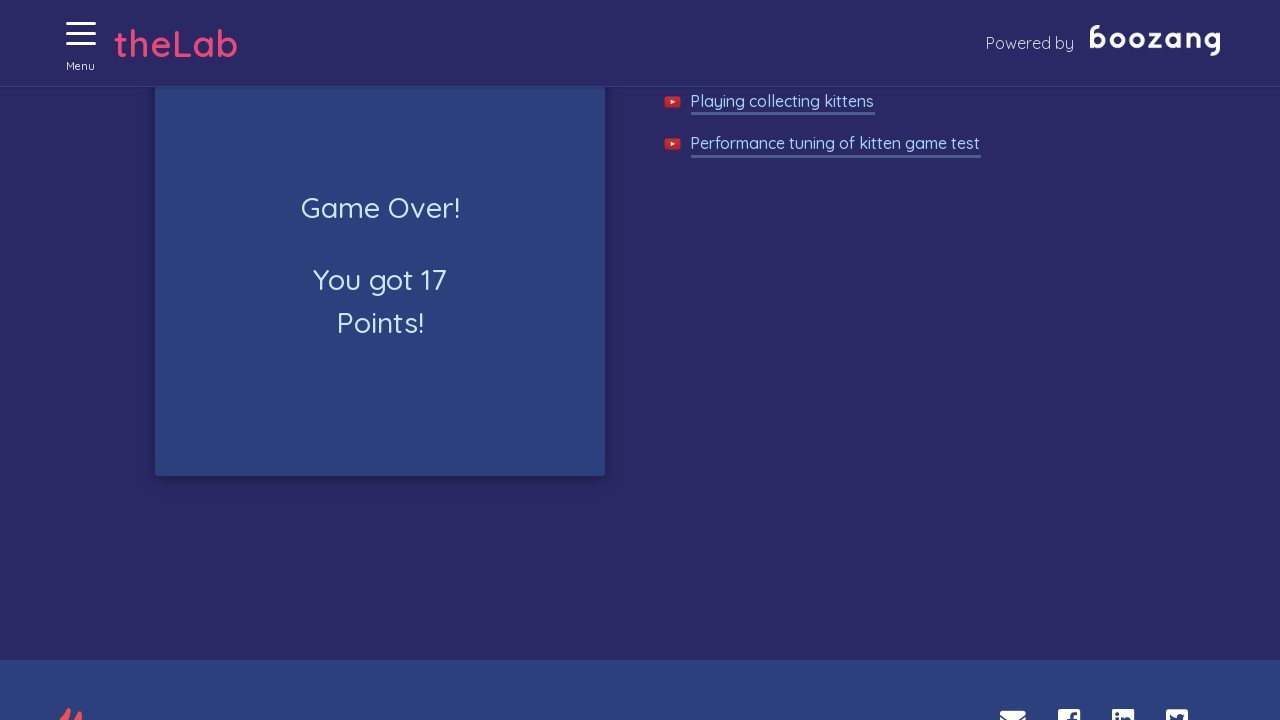